Navigates to locators example page and verifies that there are exactly 5 elements with the class "text"

Starting URL: https://kristinek.github.io/site/examples/locators

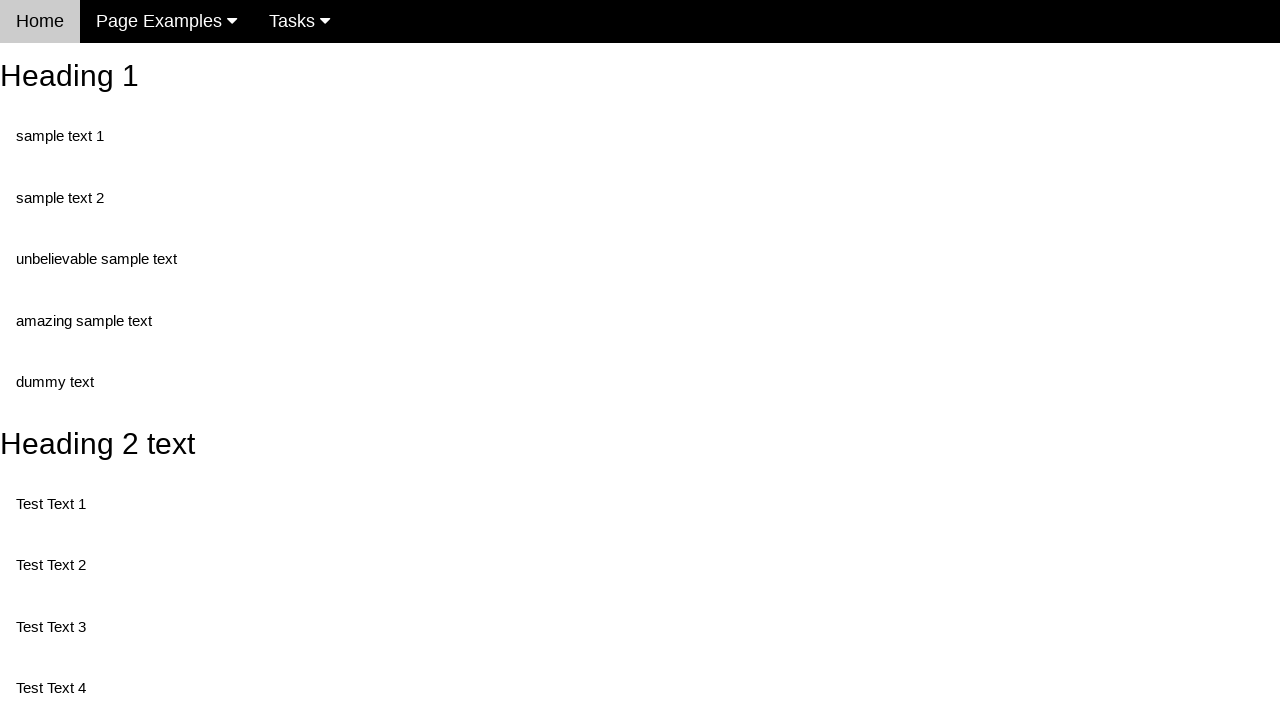

Navigated to locators example page
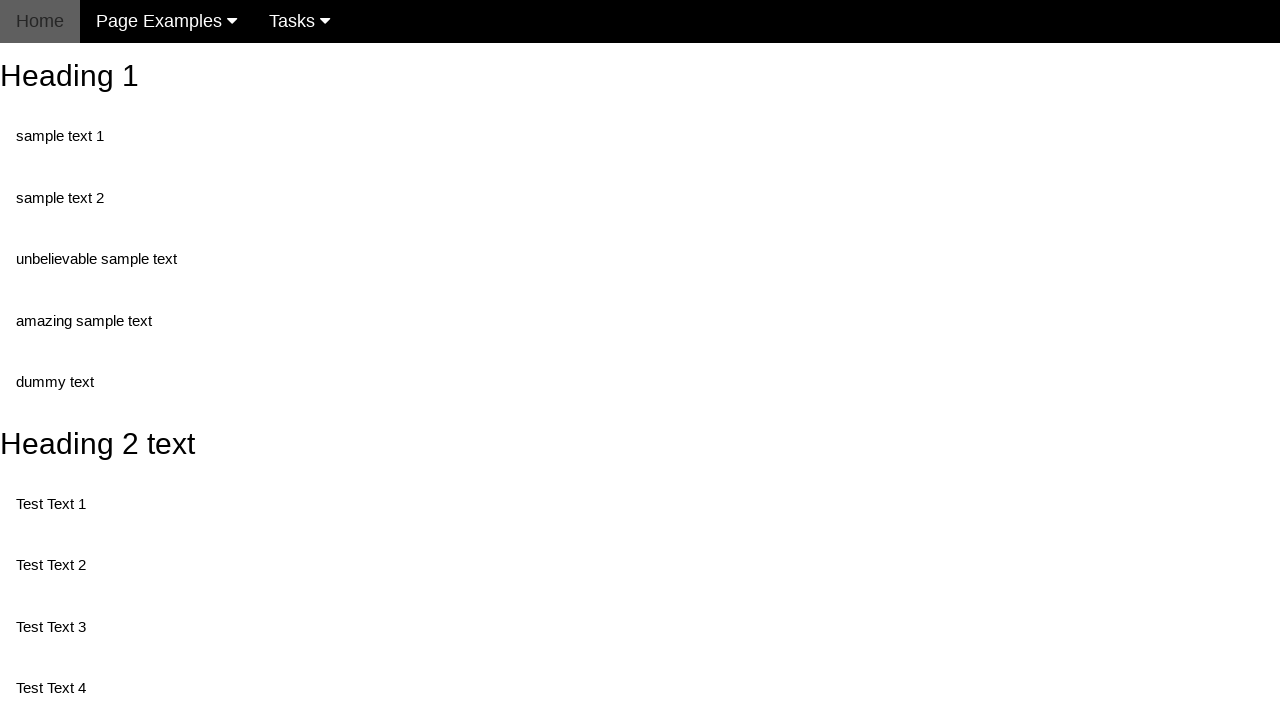

Counted elements with class 'text'
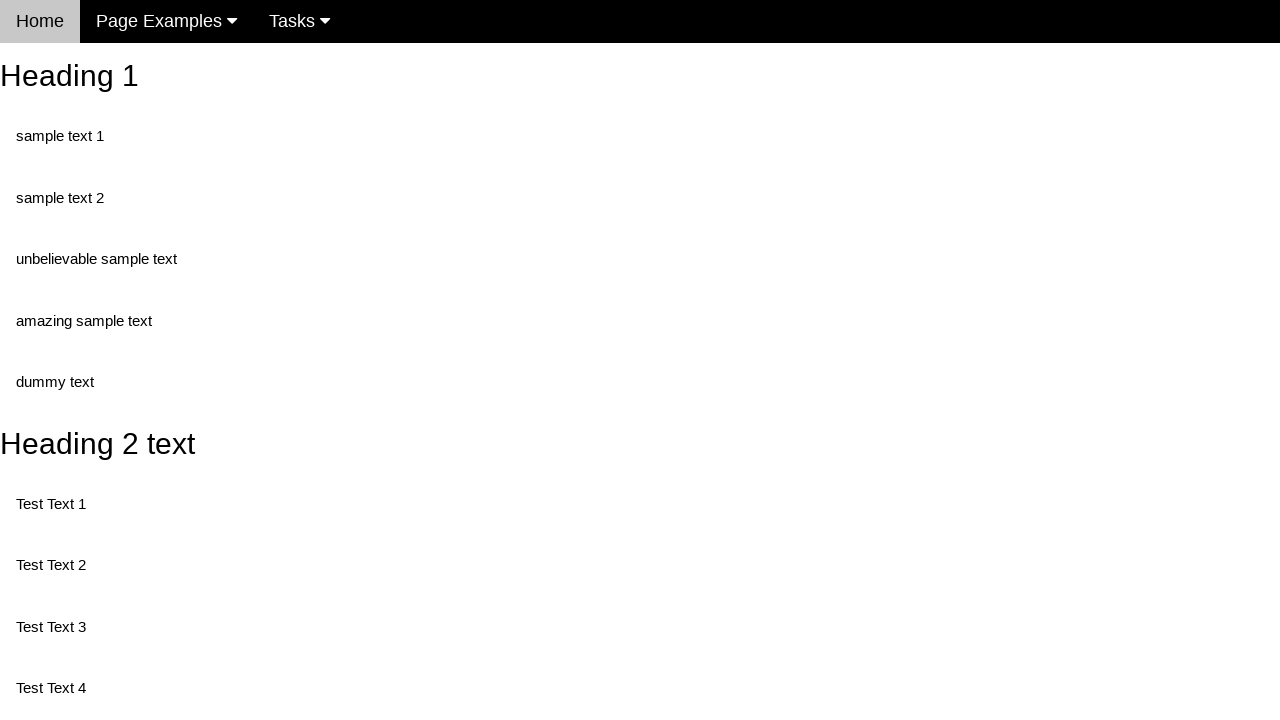

Verified that exactly 5 elements with class 'text' are present
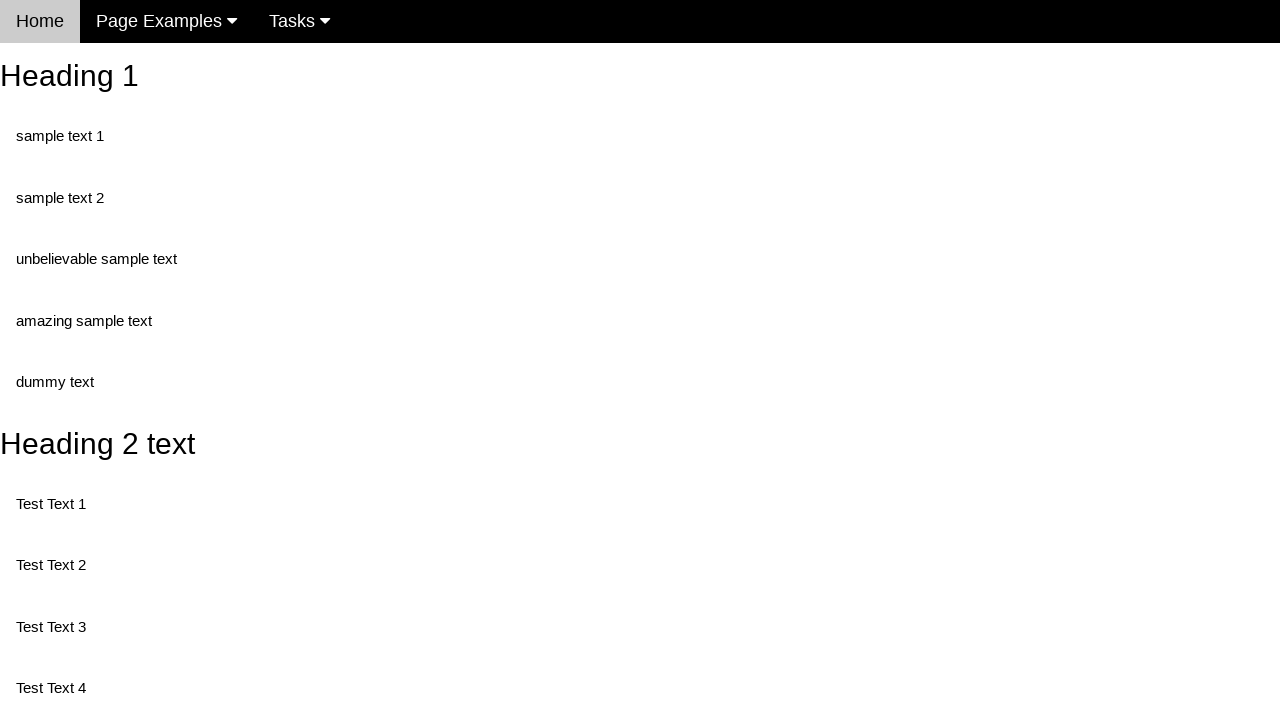

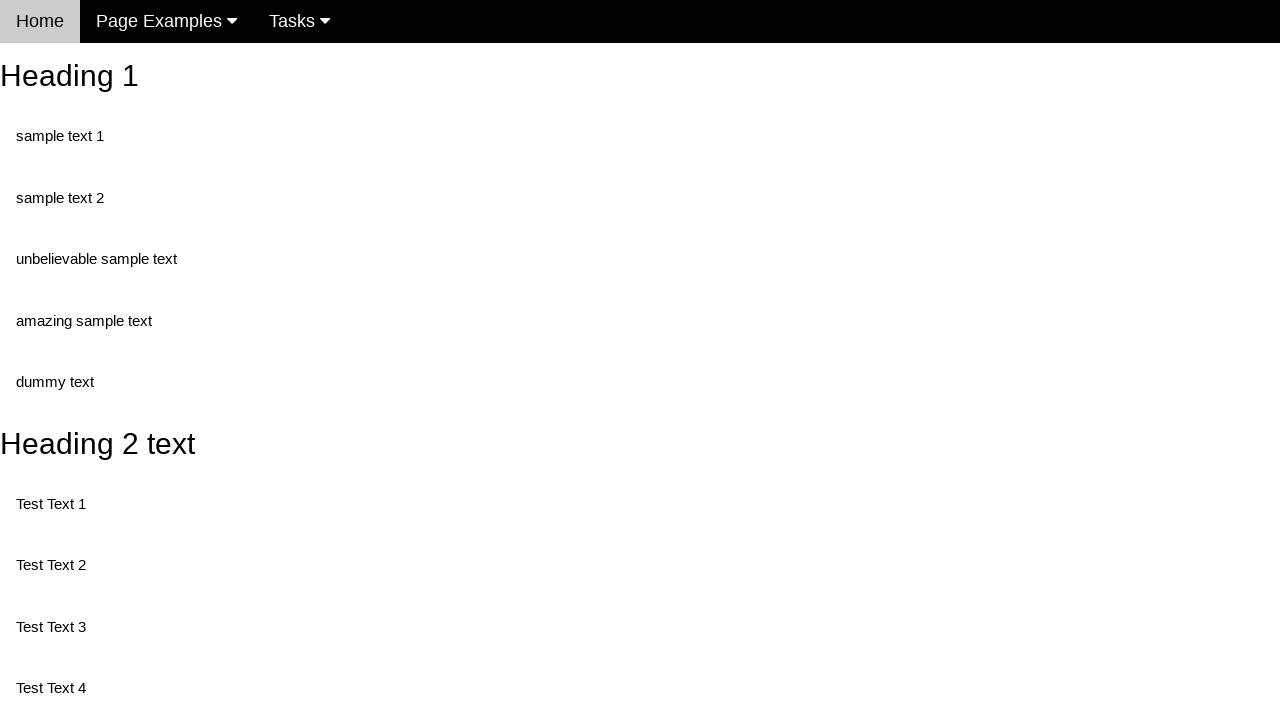